Tests iframe interaction with radio buttons and checkboxes on jQuery UI demo page, switching between iframe and main content

Starting URL: https://jqueryui.com/checkboxradio/

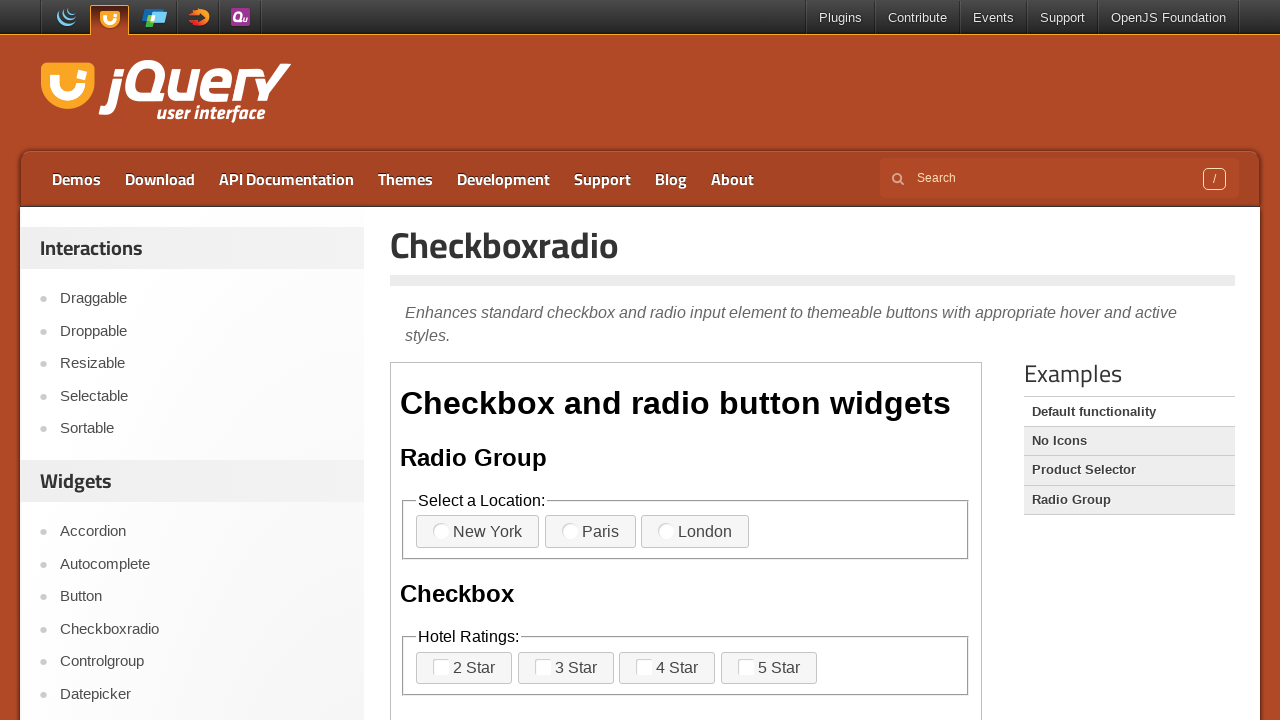

Located iframe with class 'demo-frame' containing the checkbox/radio demo
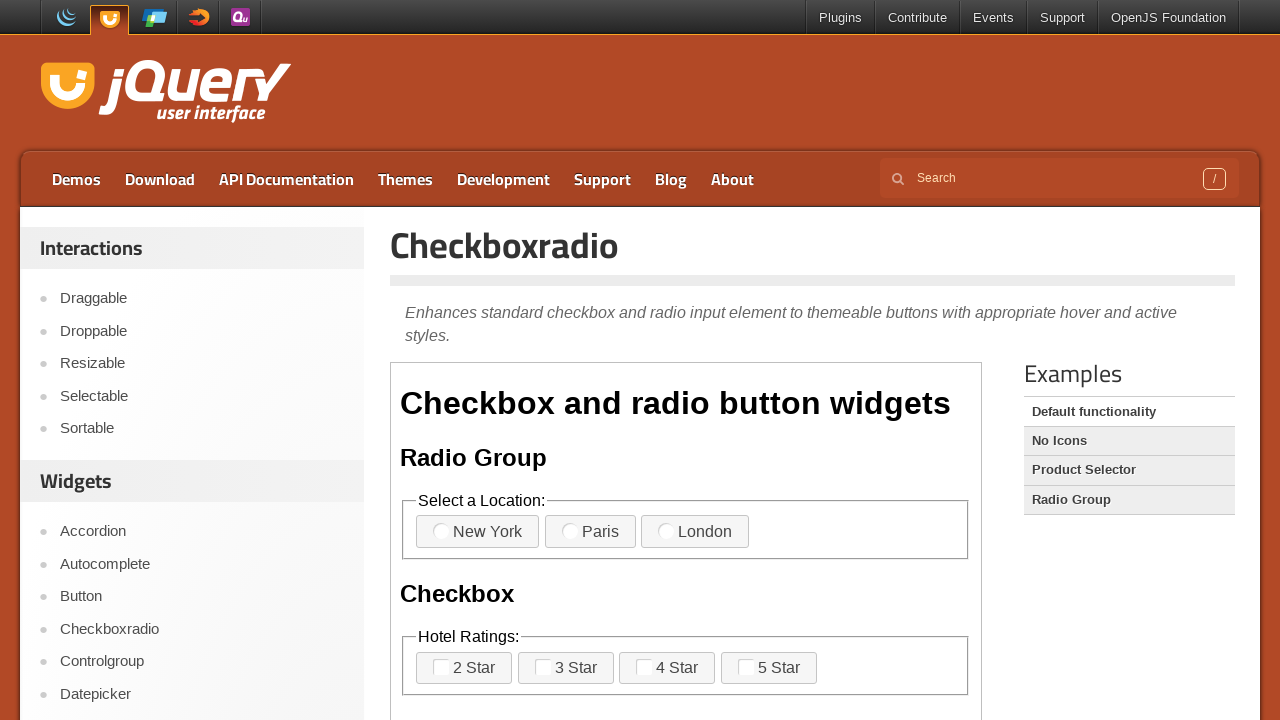

Clicked first radio button (radio-1) inside iframe at (478, 532) on .demo-frame >> internal:control=enter-frame >> label[for='radio-1']
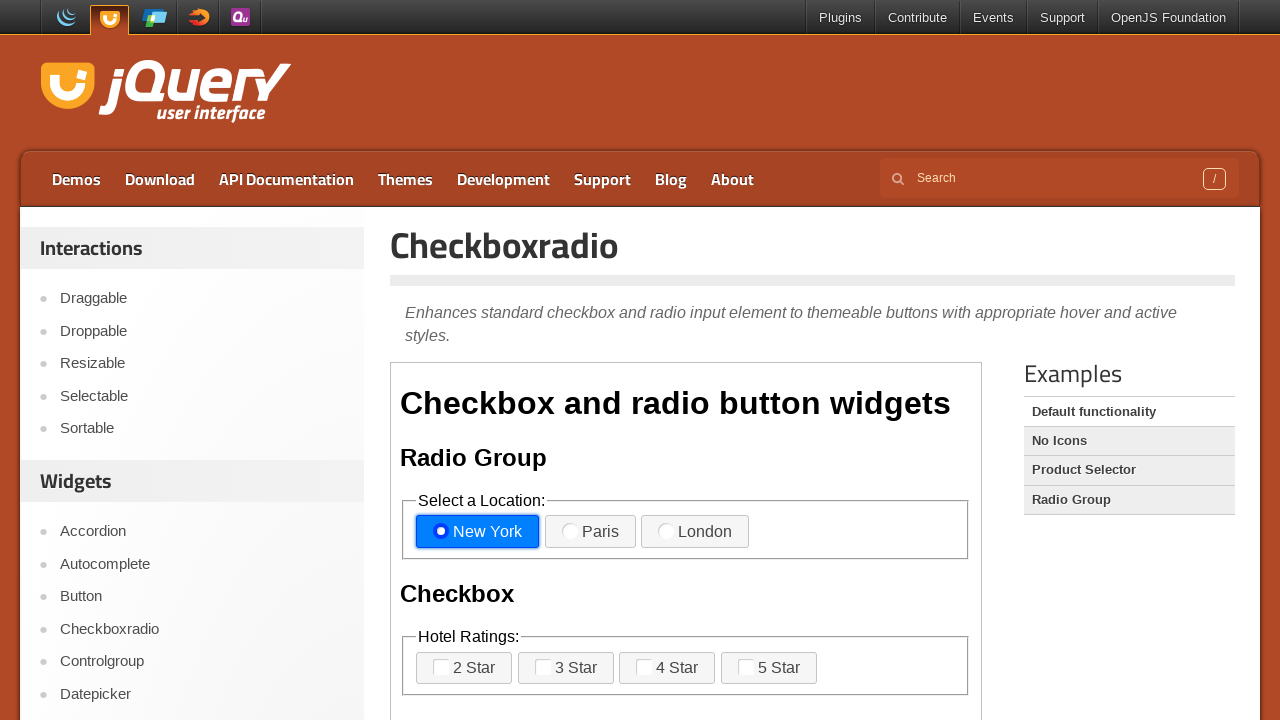

Clicked view source icon to switch to main content at (399, 360) on i[class='icon-eye-open']
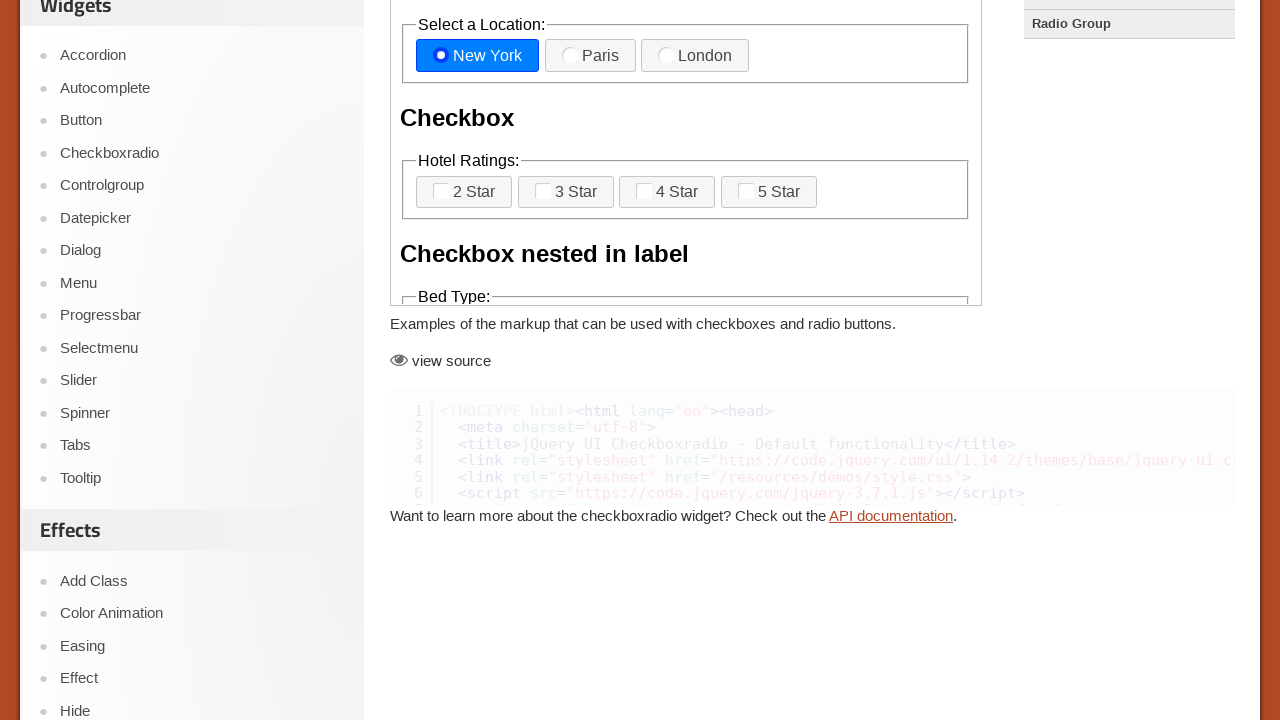

Clicked second radio button (radio-2) inside iframe at (590, 56) on .demo-frame >> internal:control=enter-frame >> label[for='radio-2']
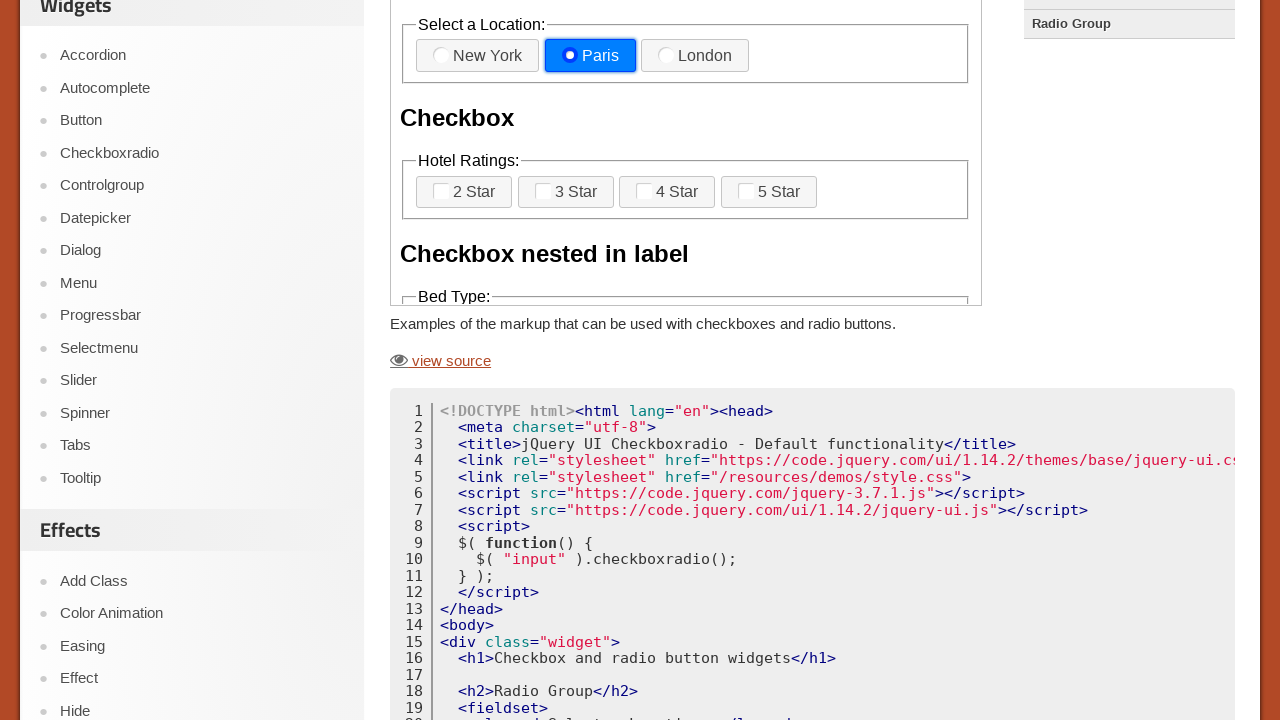

Clicked checkbox (checkbox-1) inside iframe at (464, 192) on .demo-frame >> internal:control=enter-frame >> label[for='checkbox-1']
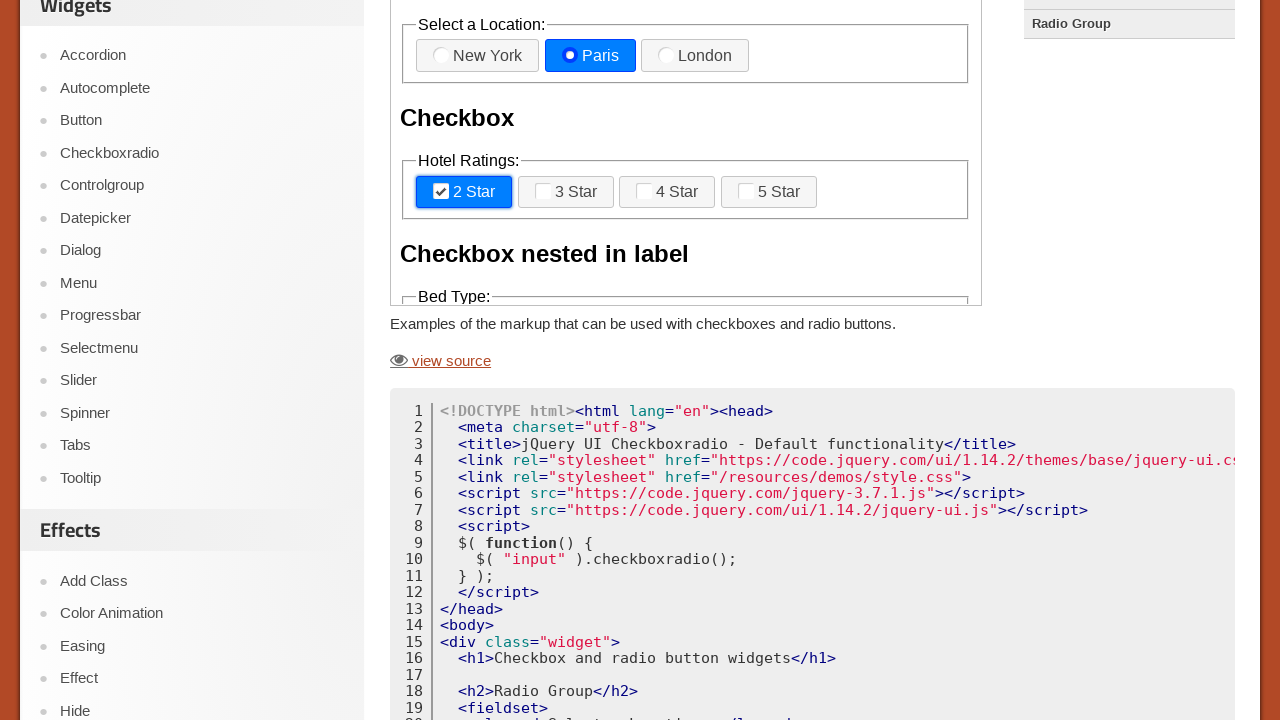

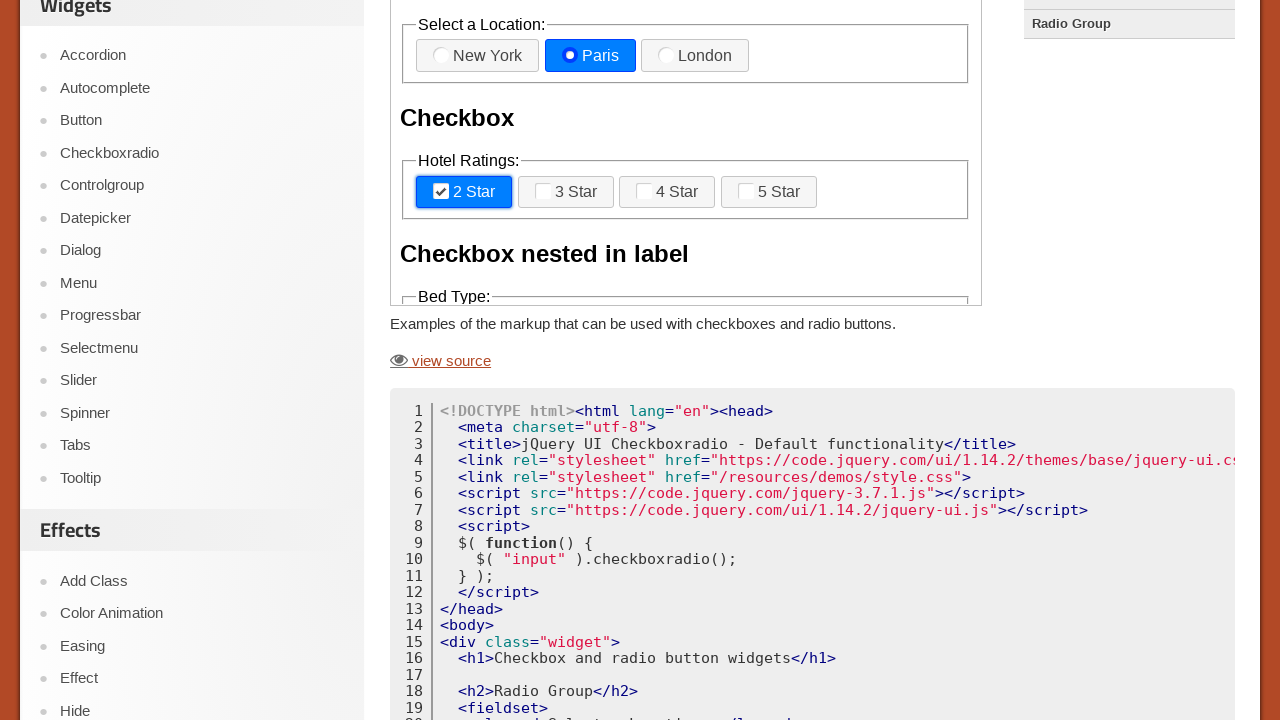